Tests multiple window handling by clicking a button that opens multiple windows, iterating through all pages to find the Dashboard page, and filling an email field on that page.

Starting URL: https://leafground.com/window.xhtml

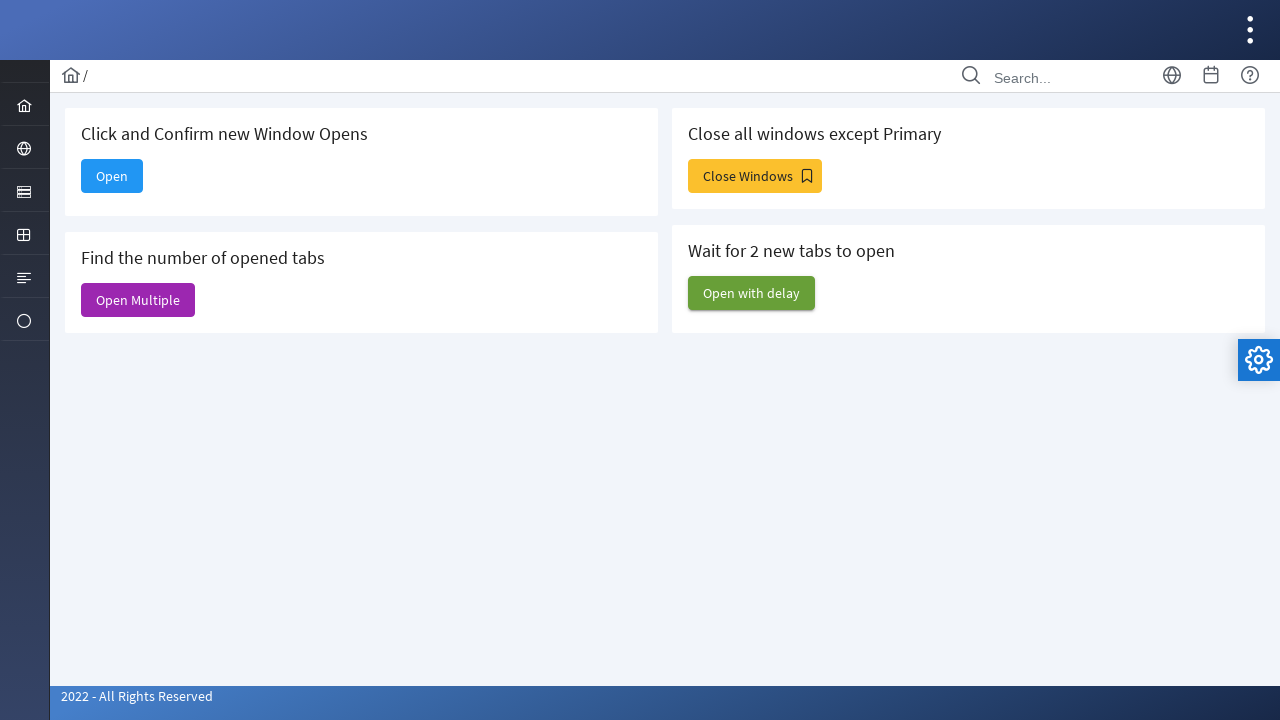

Clicked 'Open Multiple' button to open multiple windows at (138, 300) on internal:text="Open Multiple"s
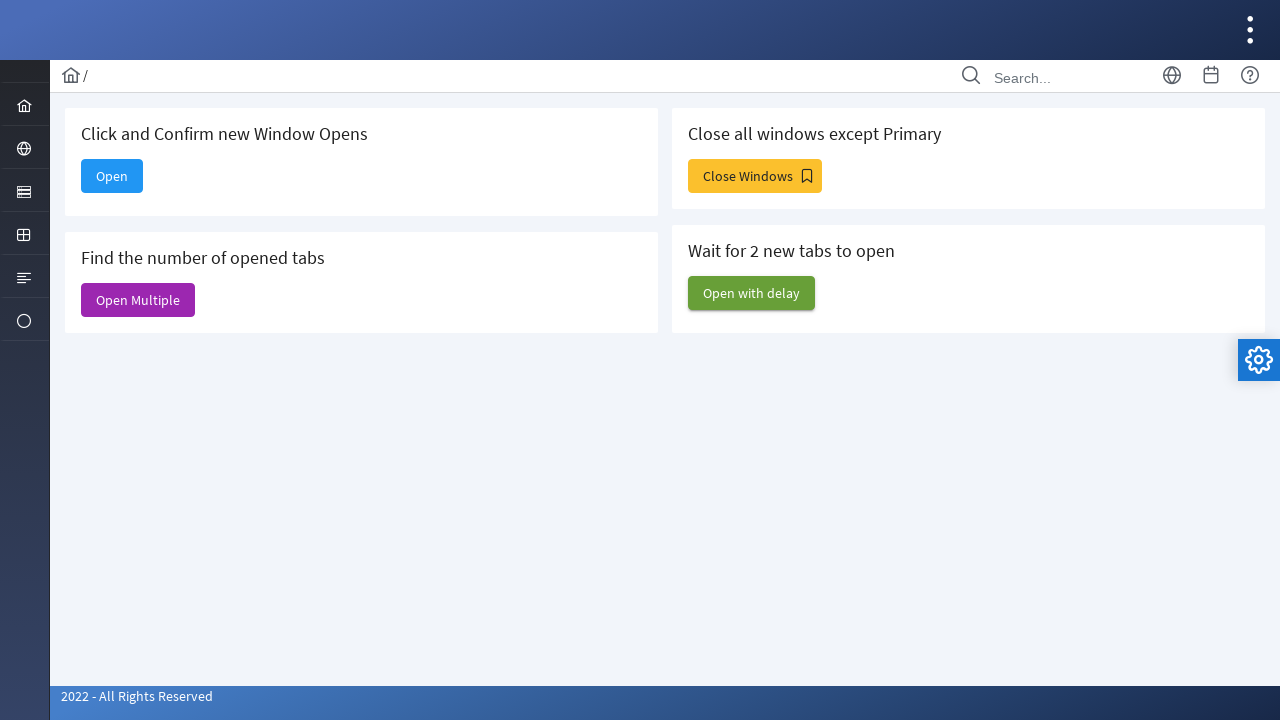

Waited 3 seconds for pages to load
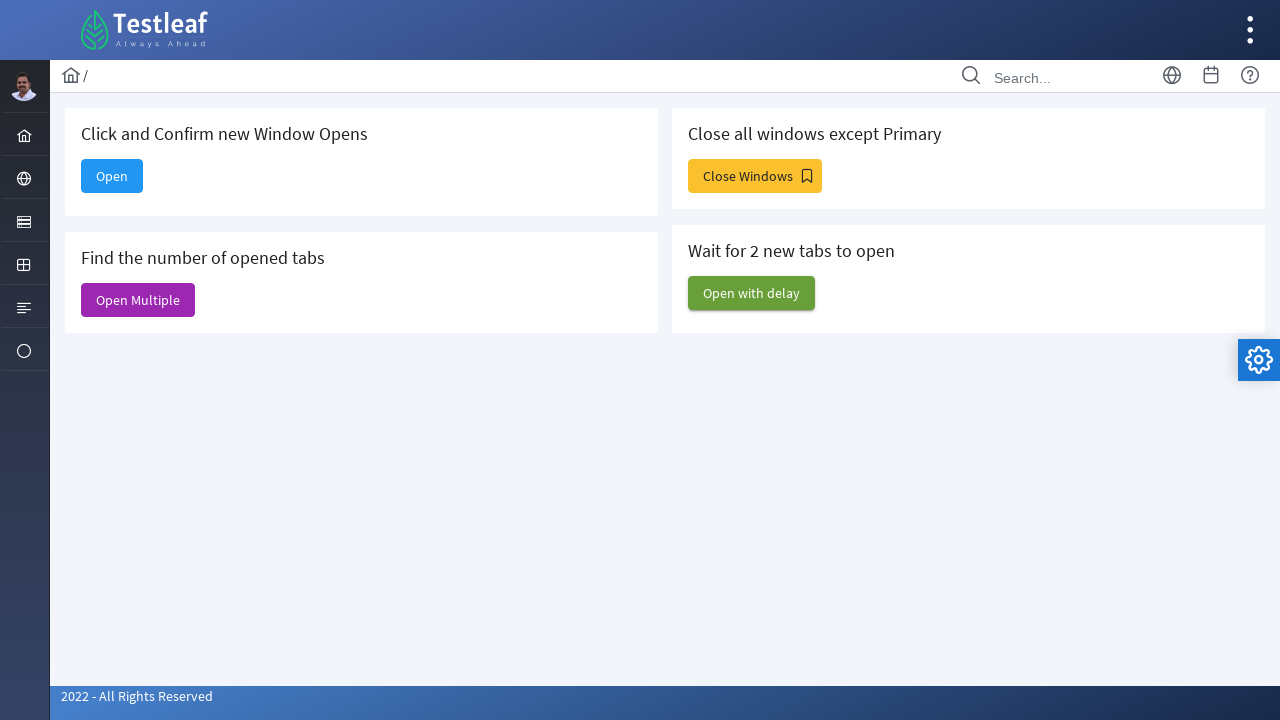

Retrieved all pages from context - found 6 pages
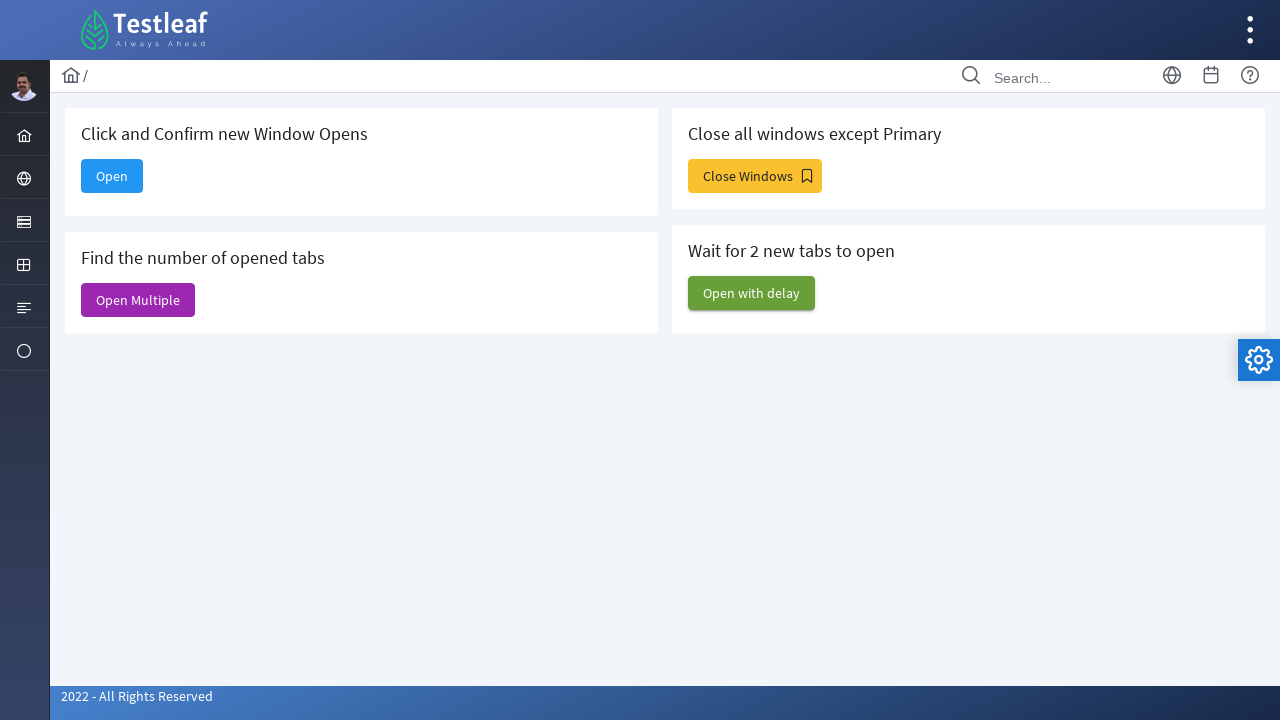

Found Dashboard page at index 3
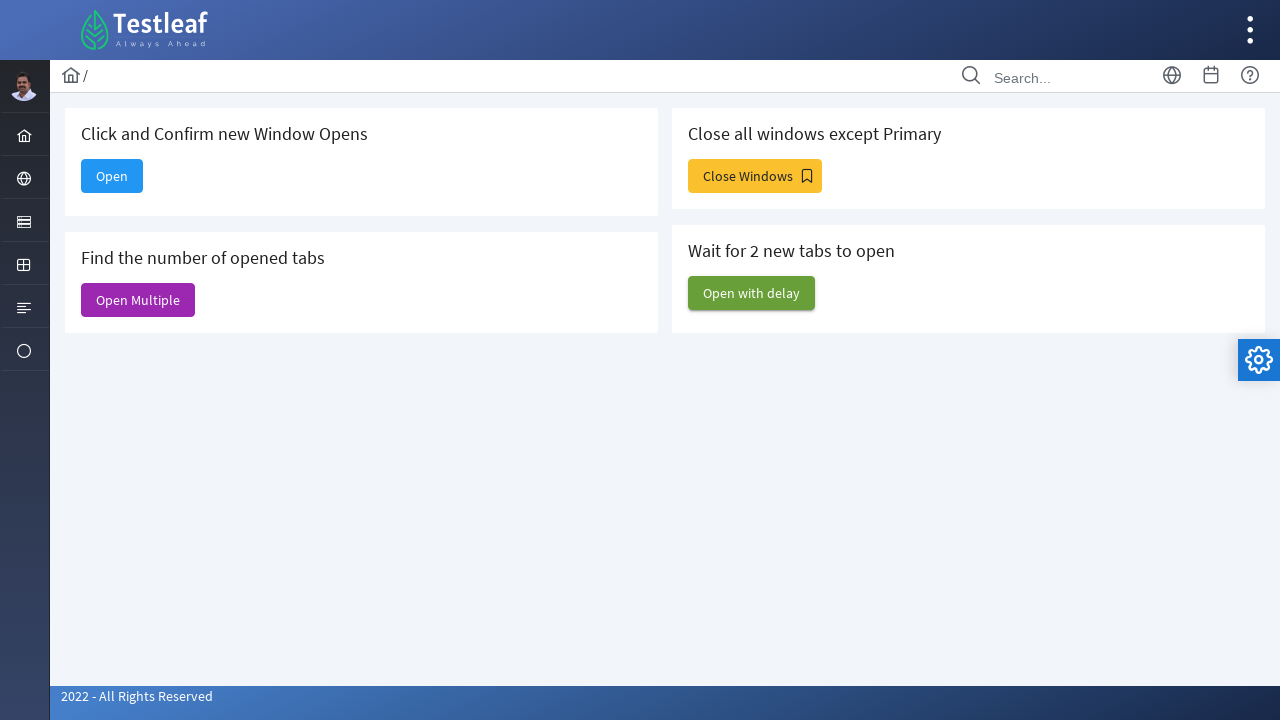

Filled email field with 'testuser@example.com' on Dashboard page on #email
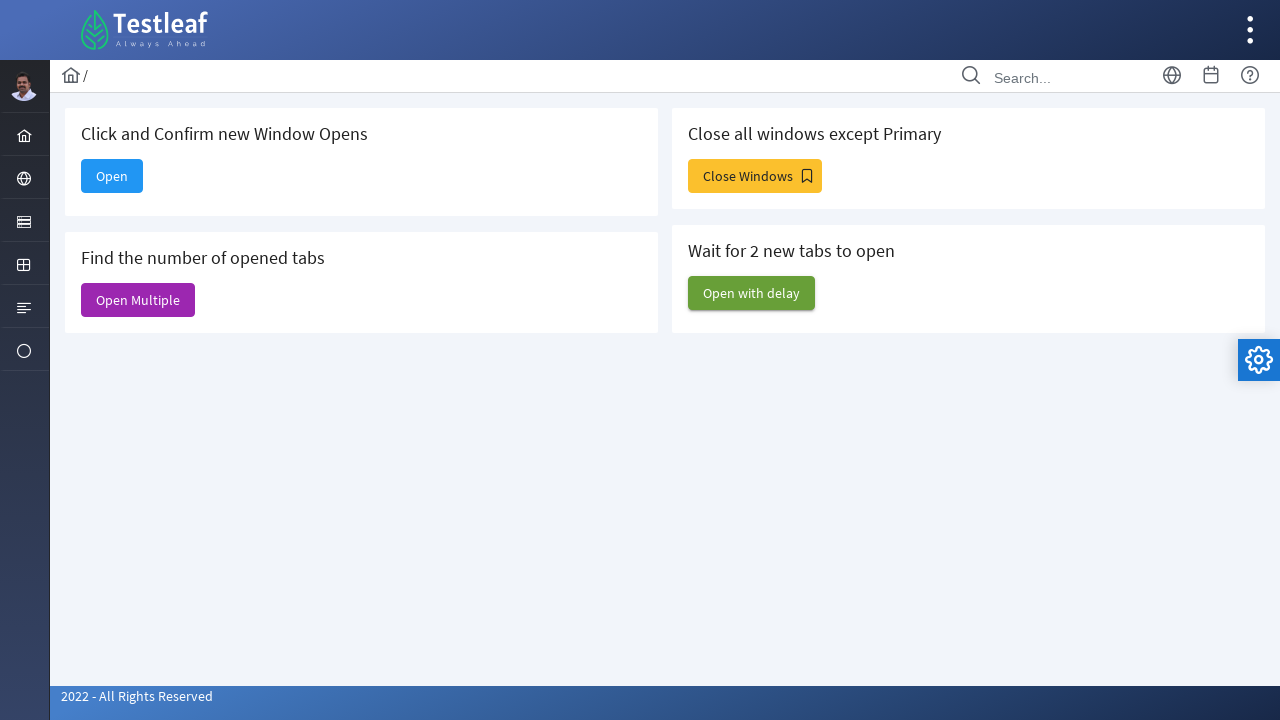

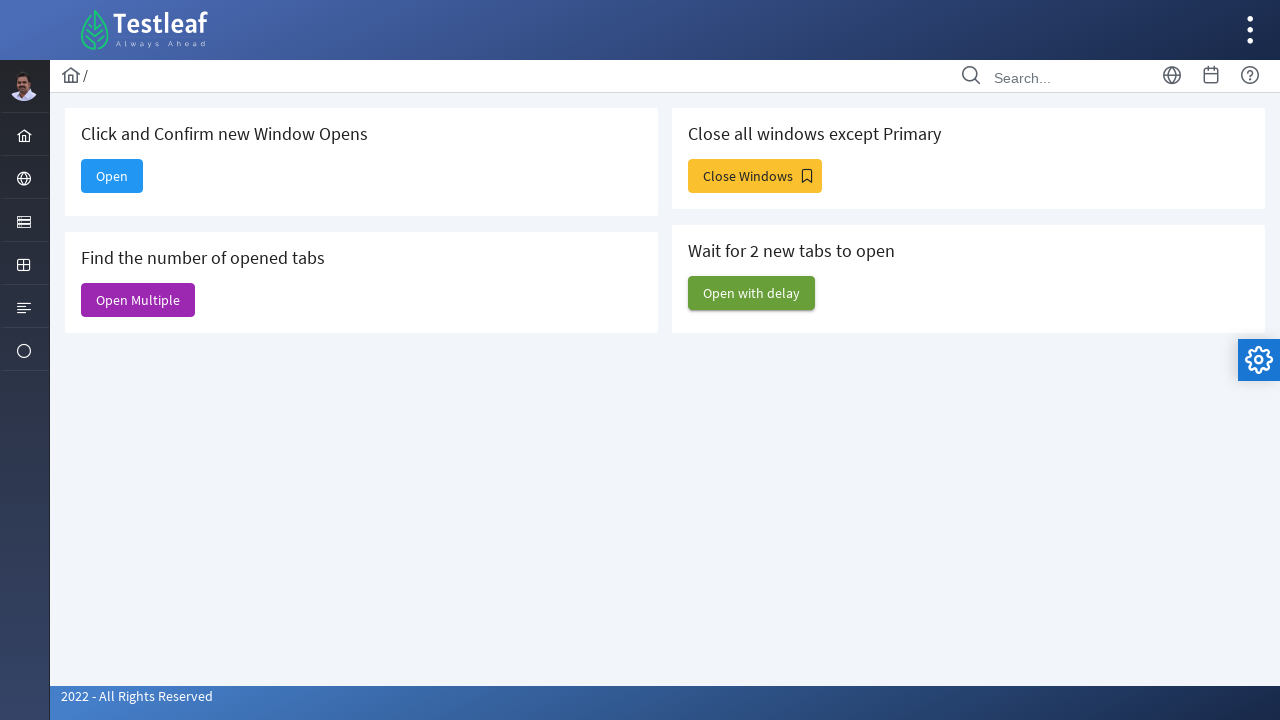